Clicks on 'All Sections' navigation link and verifies the sitemap dropdown is displayed

Starting URL: https://korrespondent.net/

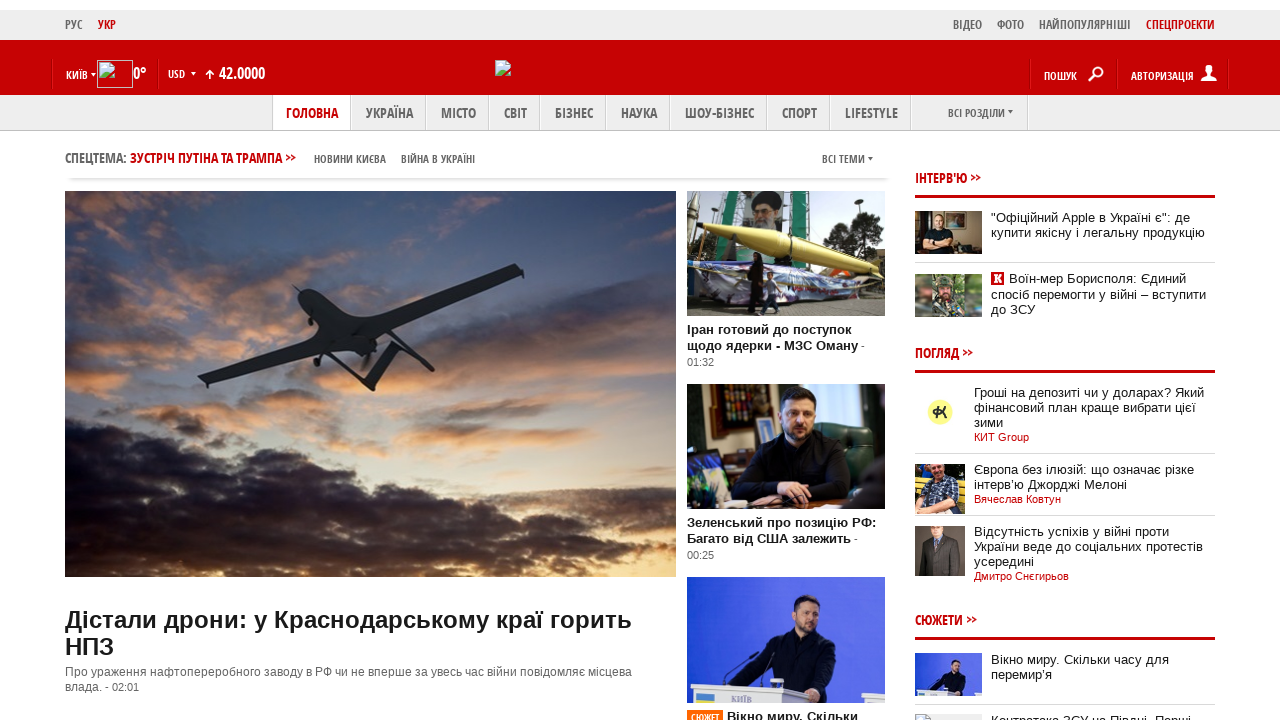

Clicked on 'All Sections' navigation link at (976, 112) on xpath=//div[@class='header-menu']//b
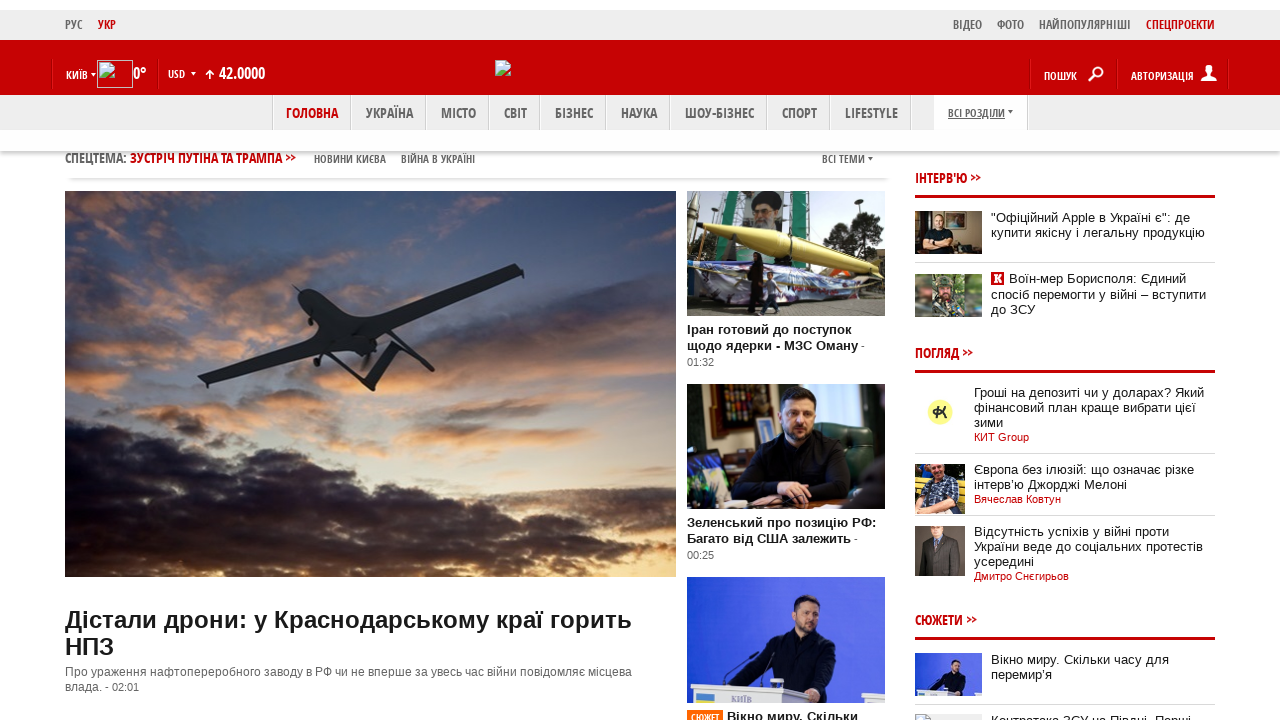

Sitemap dropdown is displayed
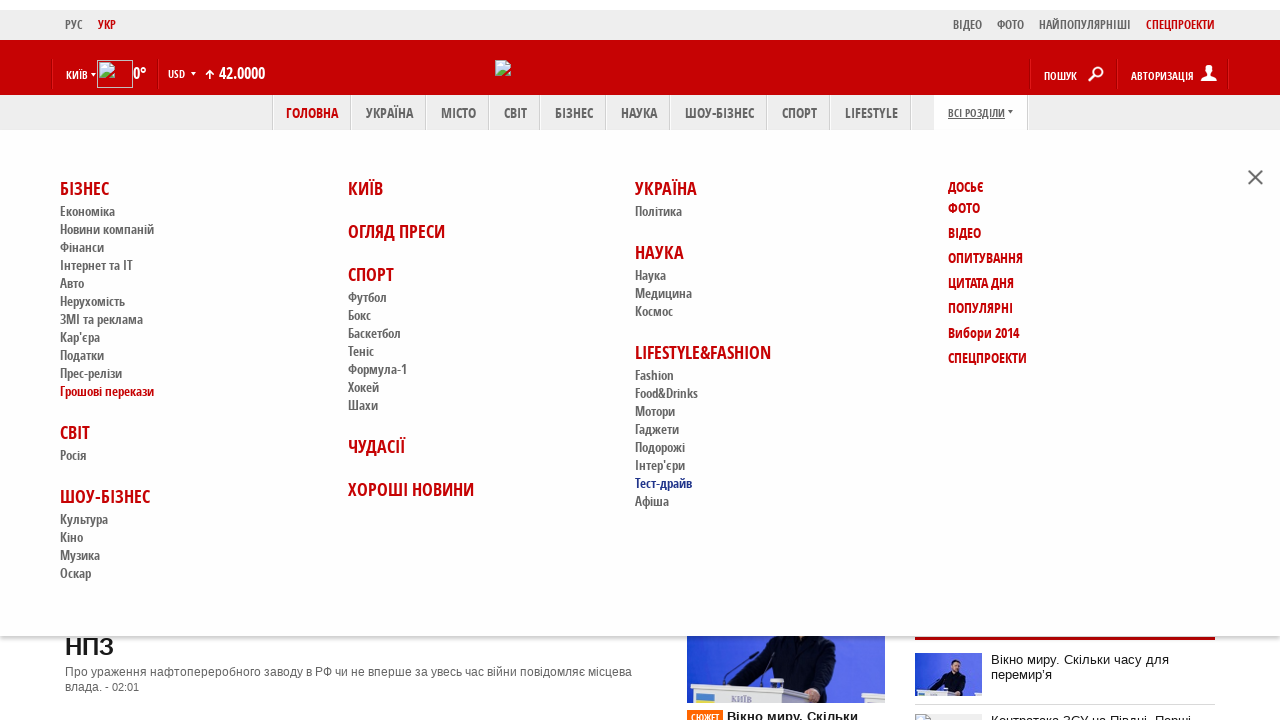

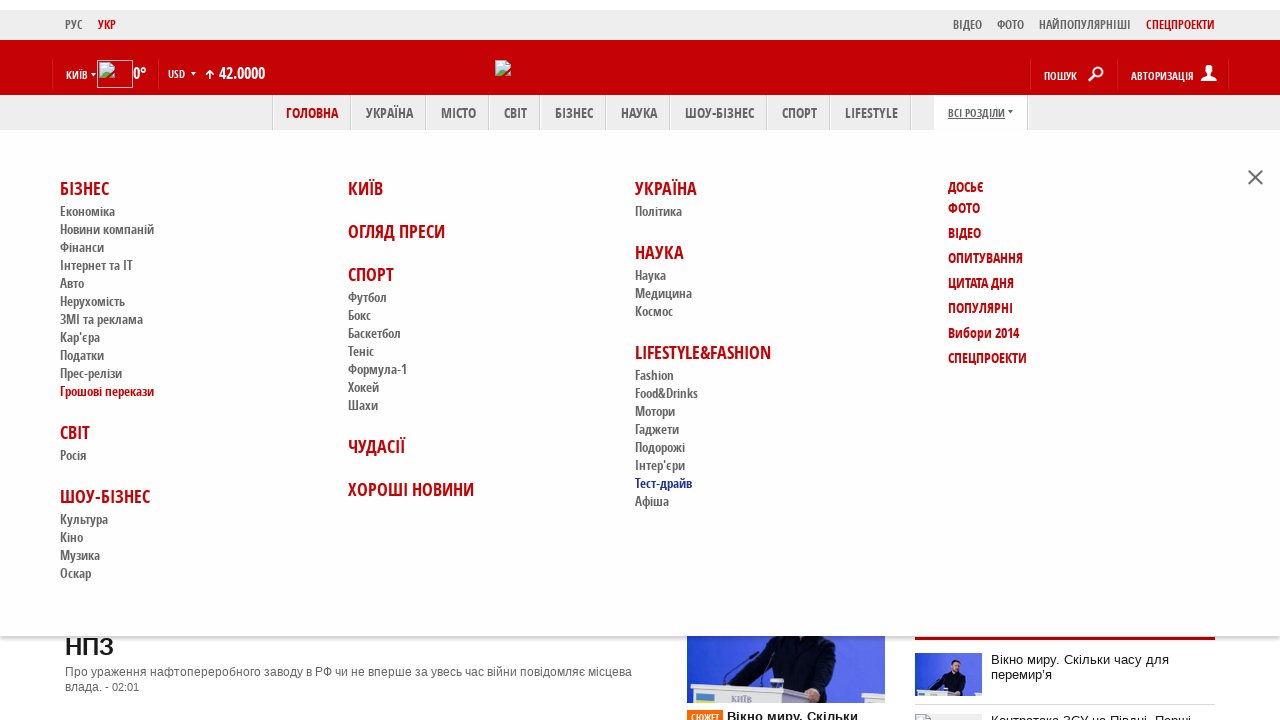